Tests that the University of Latvia homepage loads correctly by verifying the page title matches the expected value "Latvijas Universitāte"

Starting URL: https://www.lu.lv/

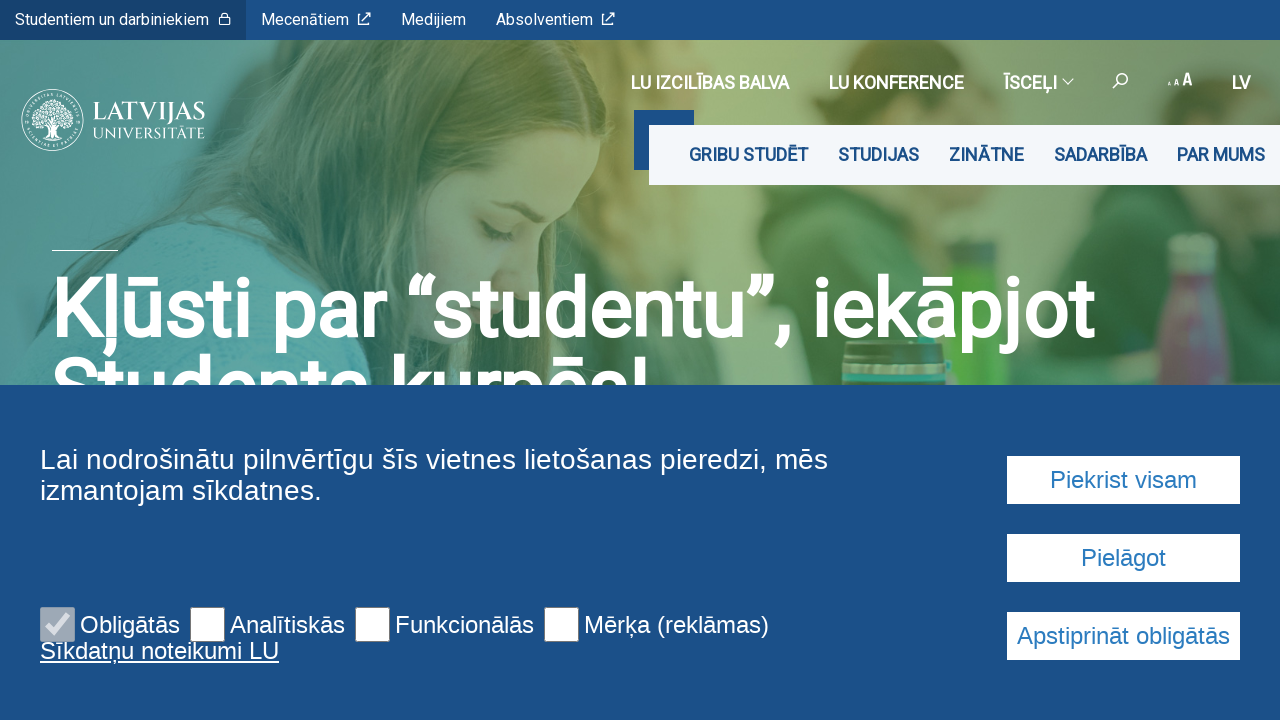

Waited for page to fully load (domcontentloaded state)
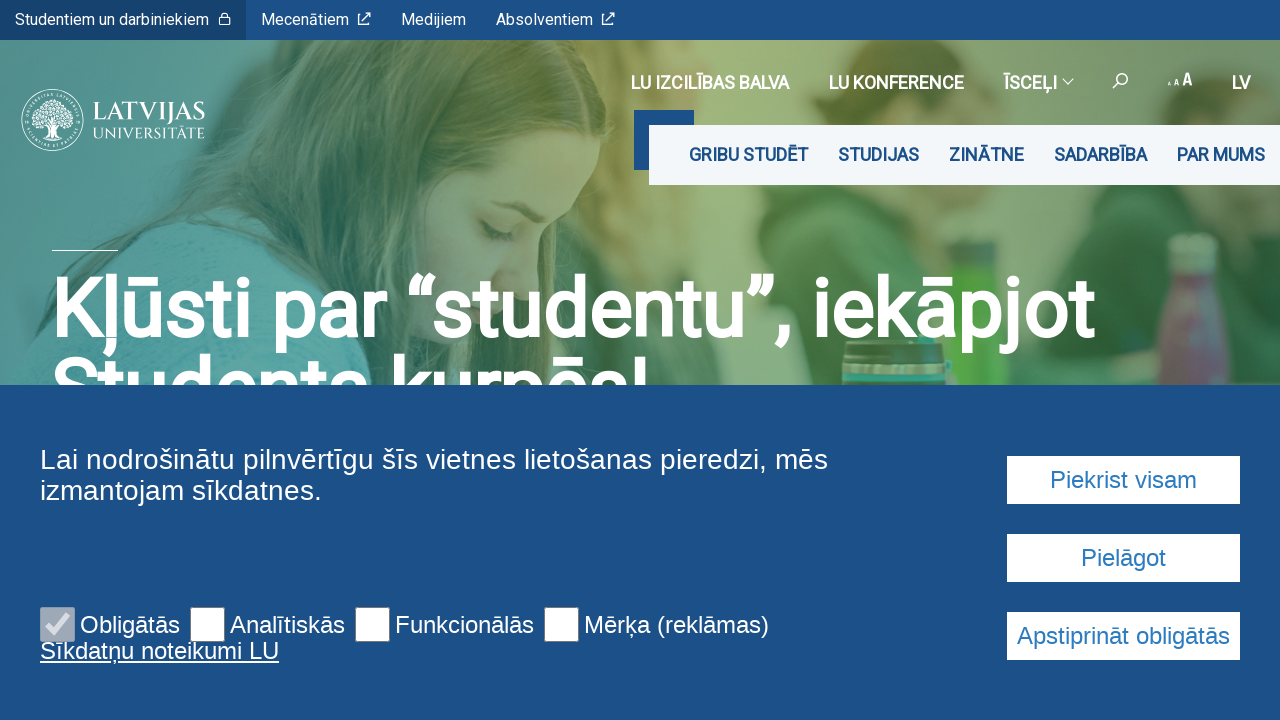

Retrieved page title: 'Latvijas Universitāte'
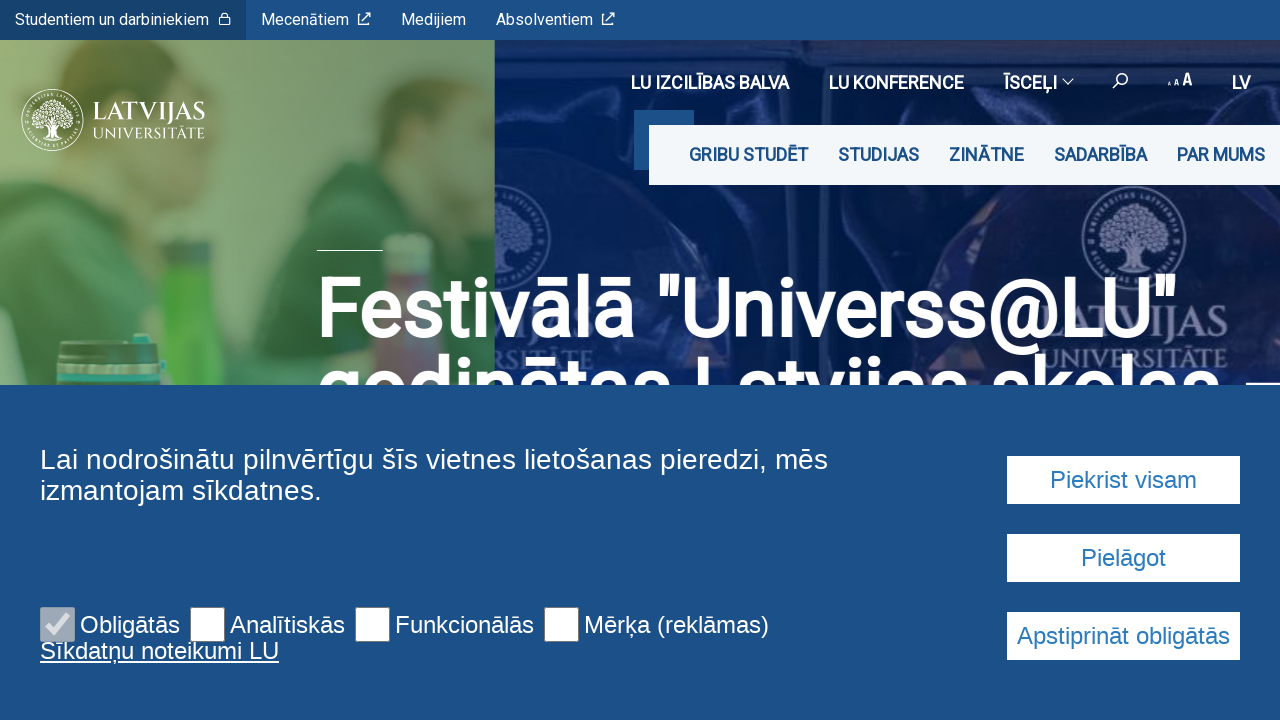

Verified page title matches expected value 'Latvijas Universitāte'
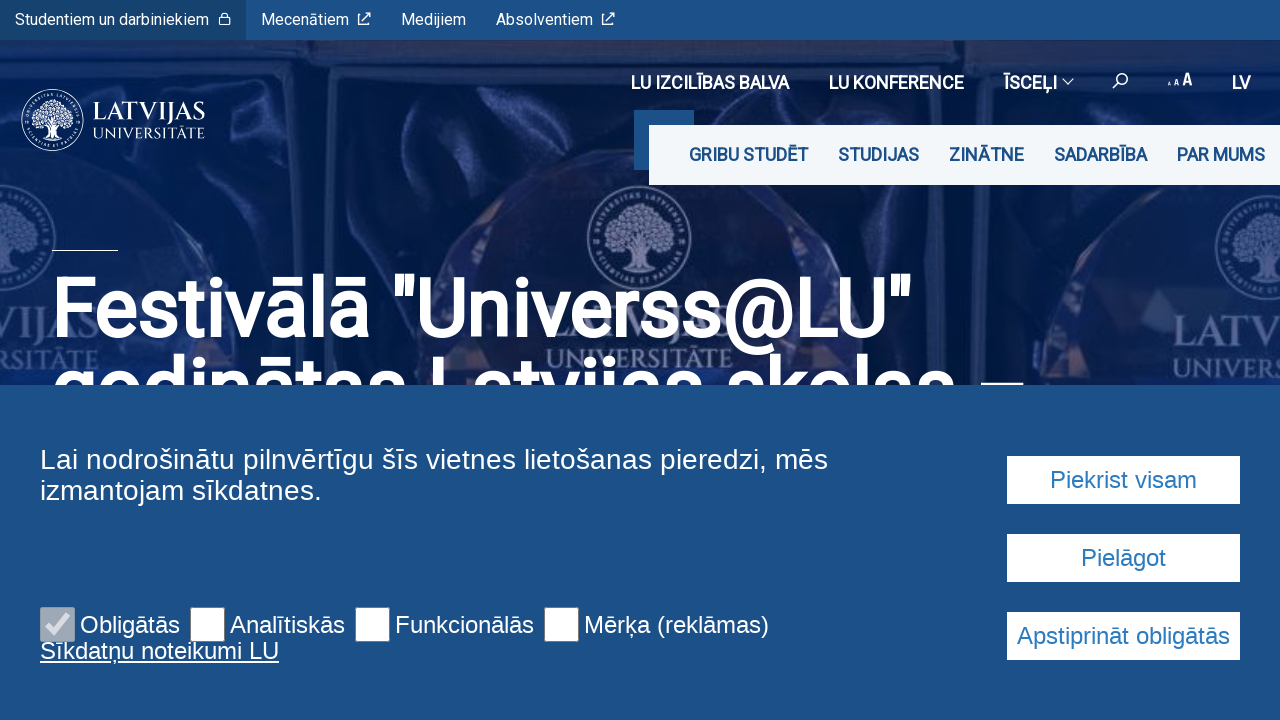

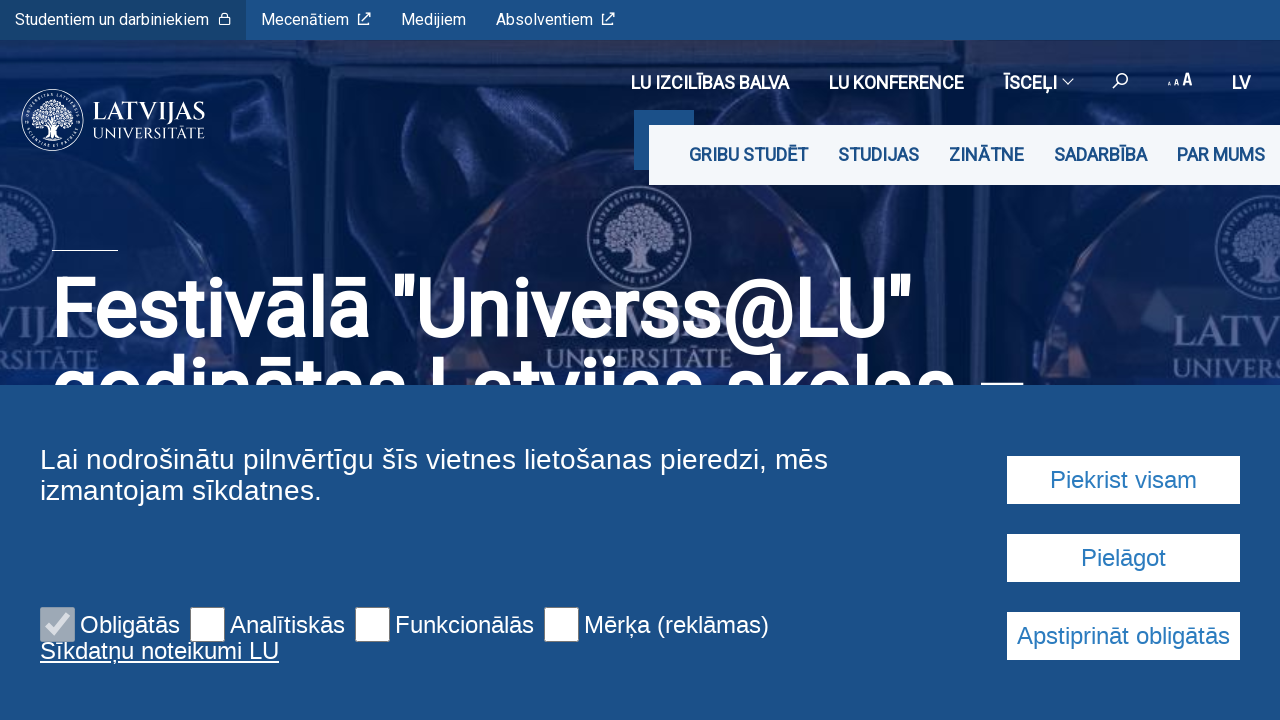